Tests navigation to the Leadership page by hovering over the About link to reveal a menu, clicking the Leadership link, and verifying Carlos Kidman is displayed on the page

Starting URL: https://qap.dev

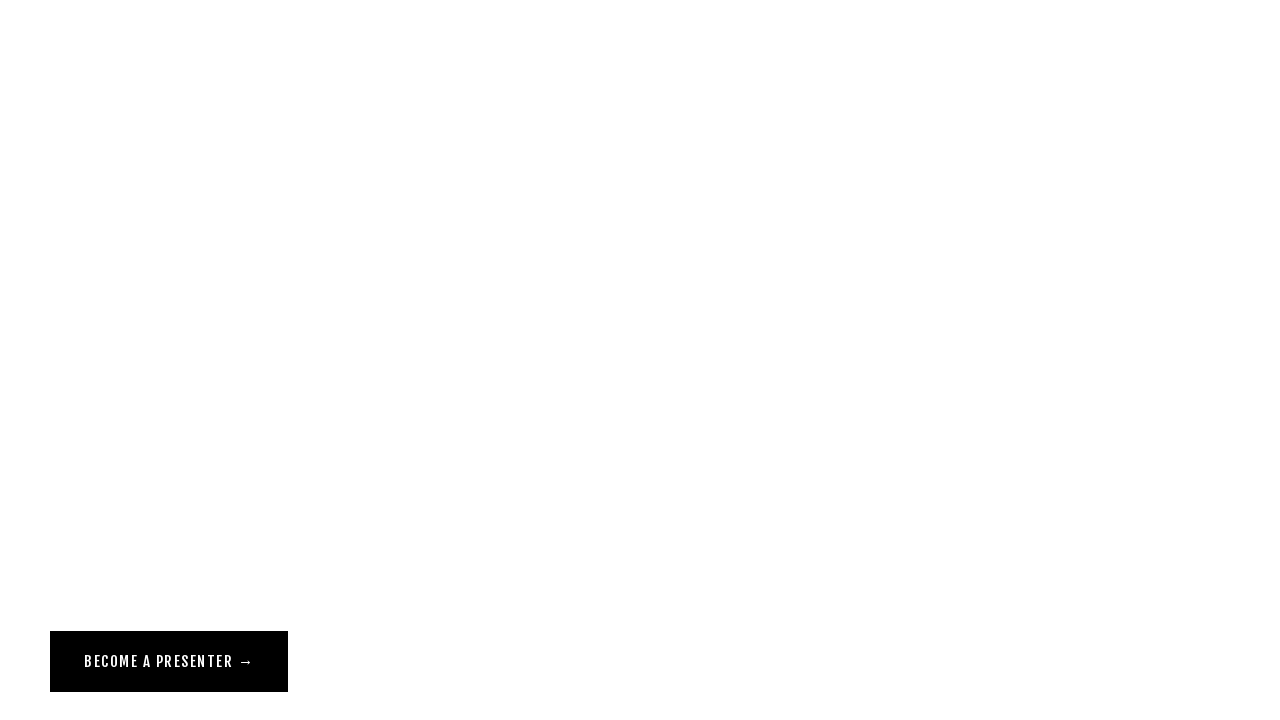

Navigated to https://qap.dev
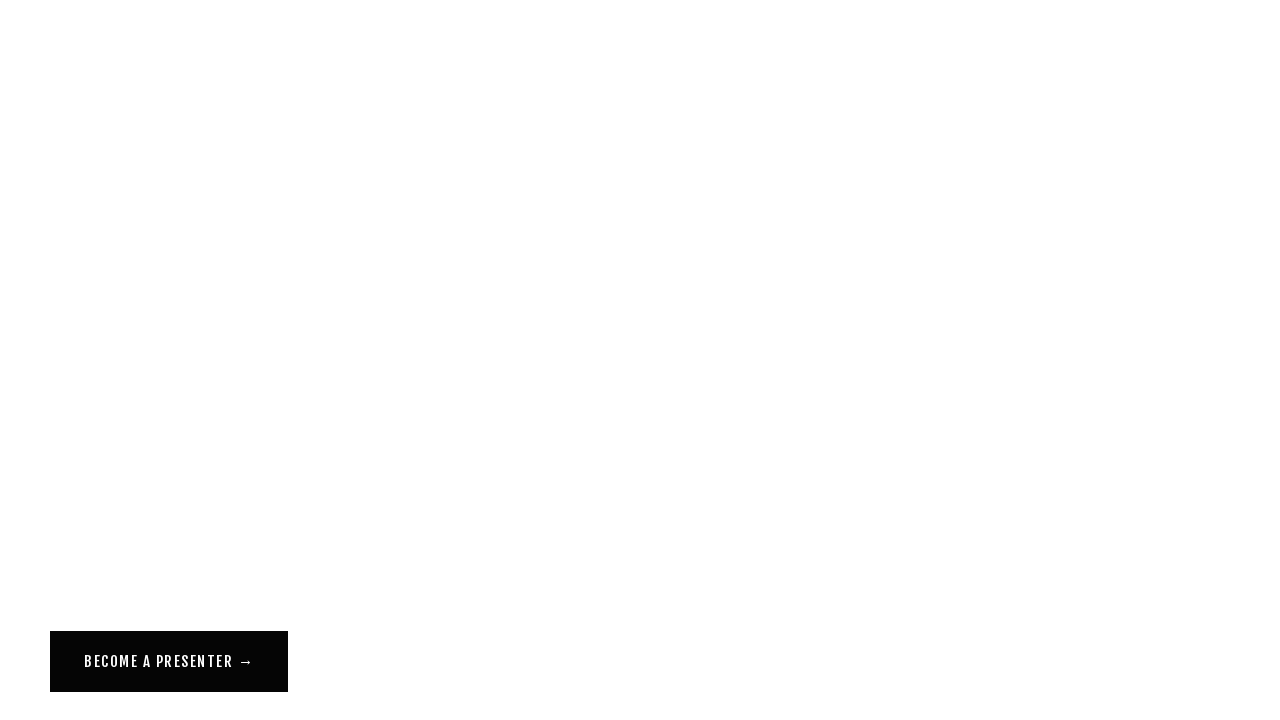

Hovered over About link to reveal menu at (71, 56) on a[href="/about"]
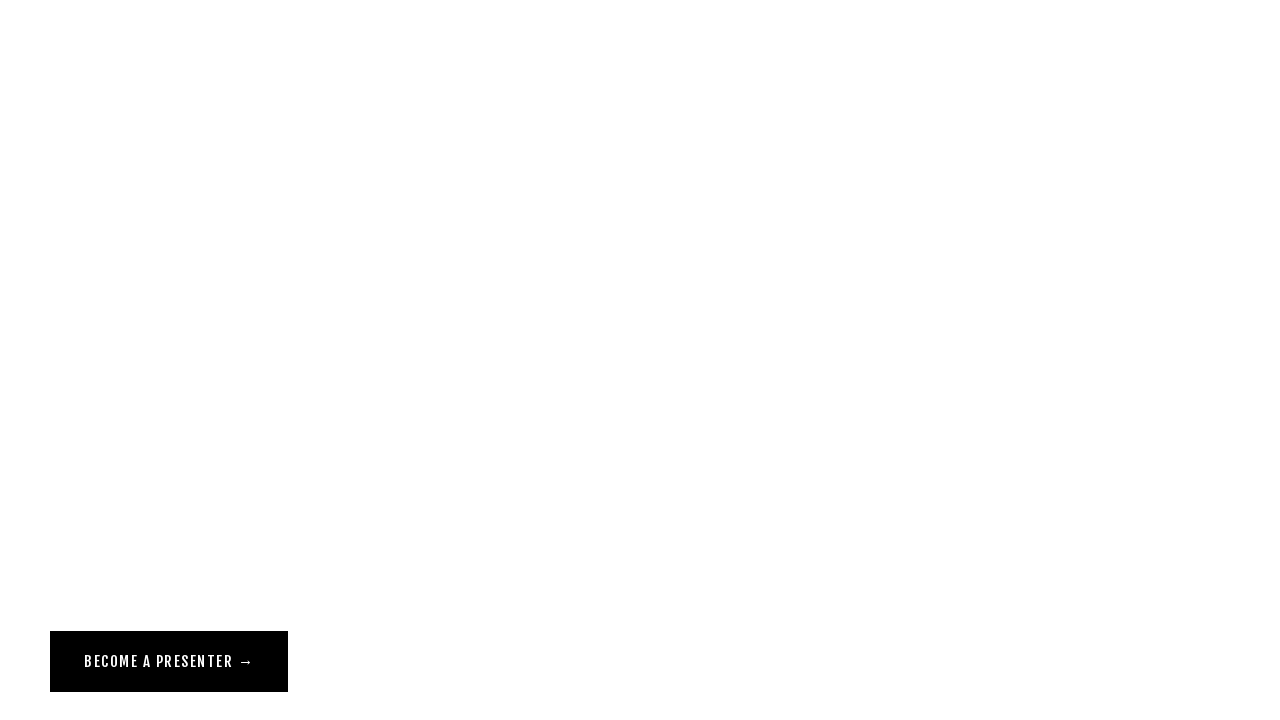

Clicked Leadership link in revealed menu at (92, 124) on a[href="/leadership"][class^="Header-nav"]
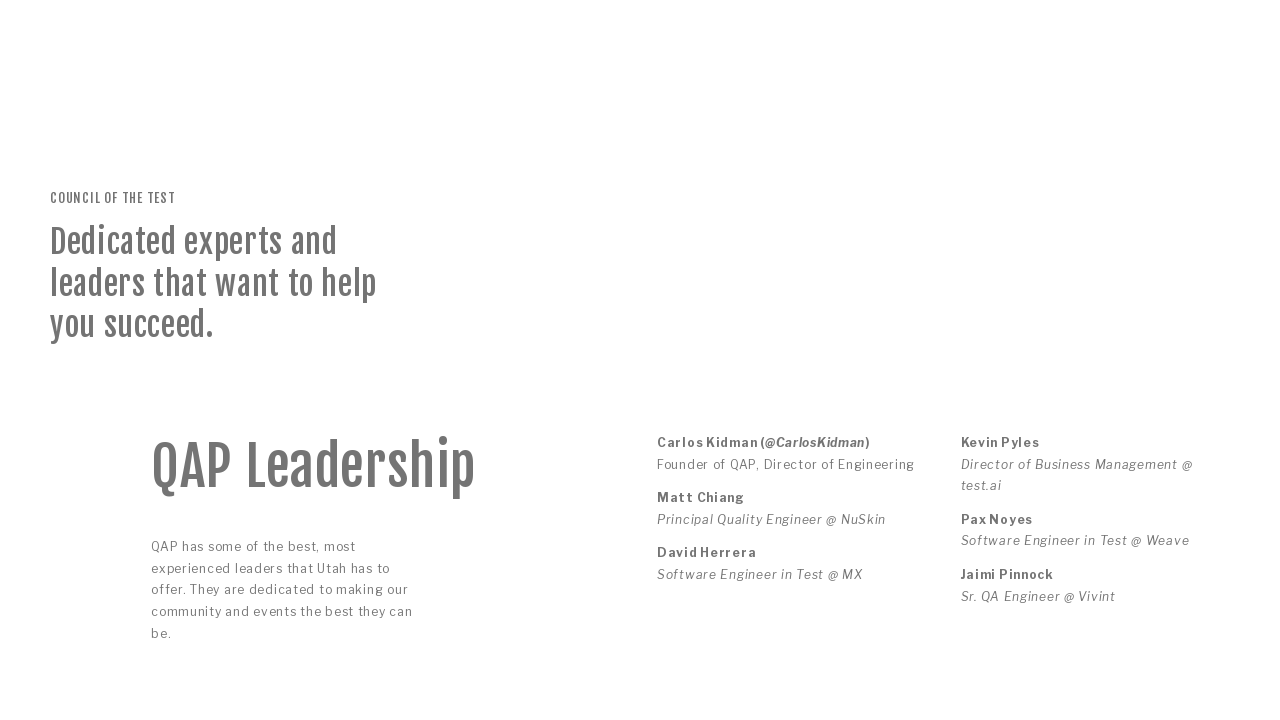

Verified Carlos Kidman is displayed on Leadership page
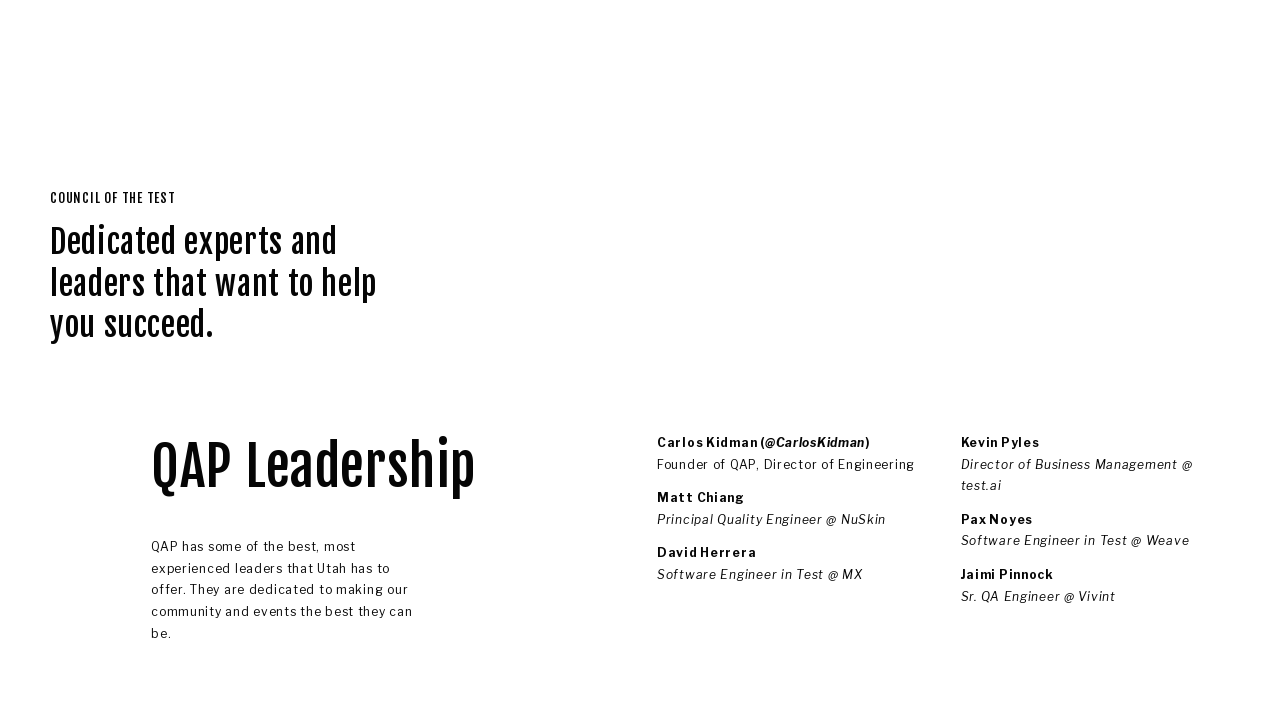

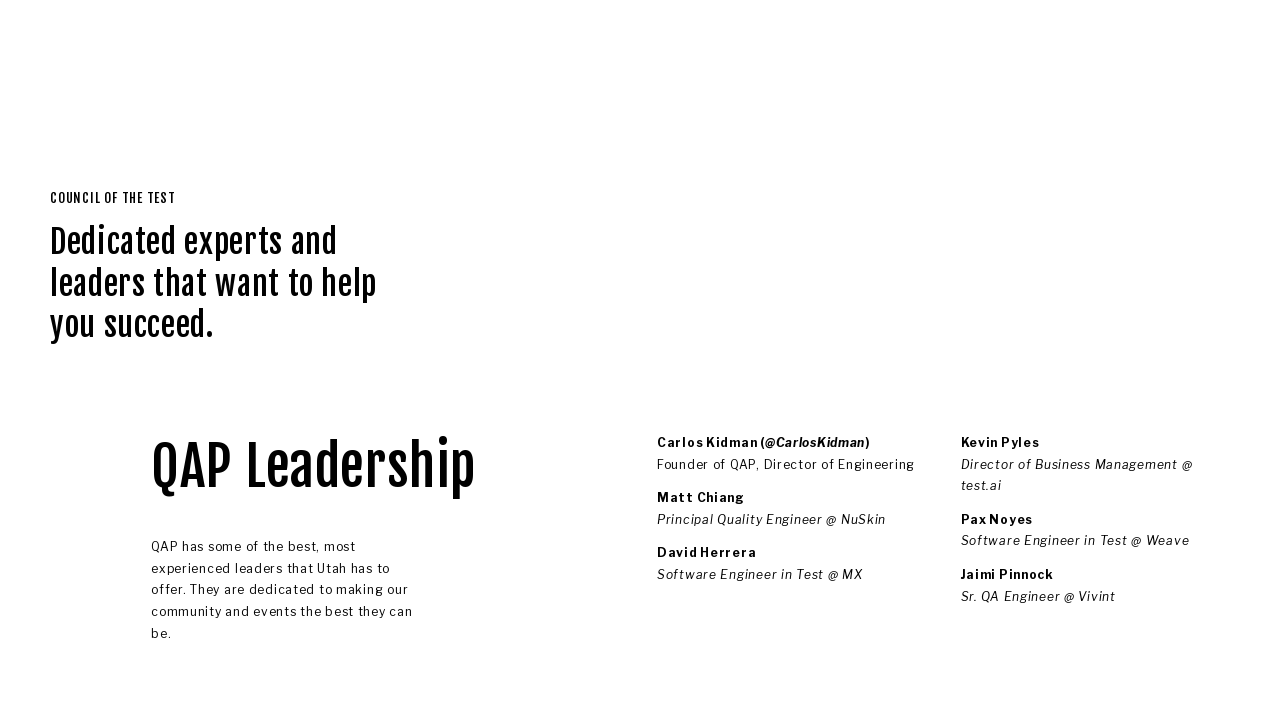